Tests the search functionality on Mapy.cz by entering a city name (Dresden) in the search input and verifying the search results display the correct location header

Starting URL: https://en.mapy.cz/zakladni?x=14.3999996&y=50.0499992&z=11

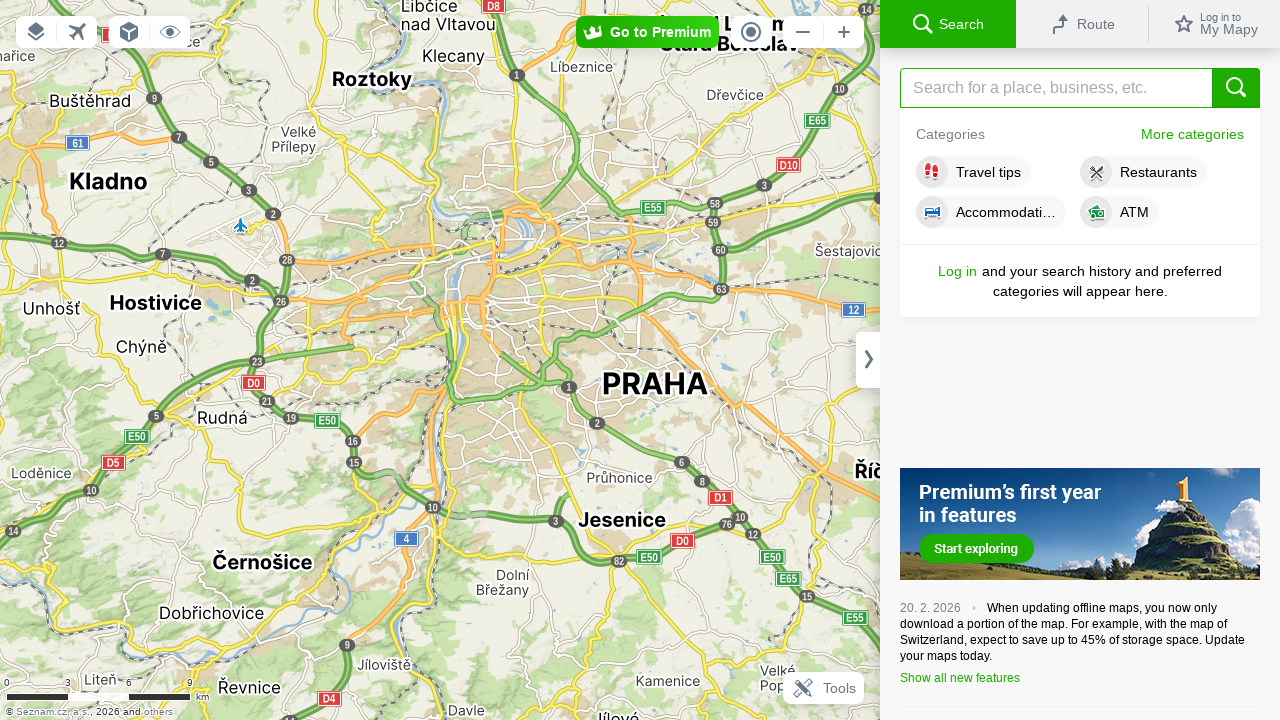

Filled search input with 'Dresden' on #input-search
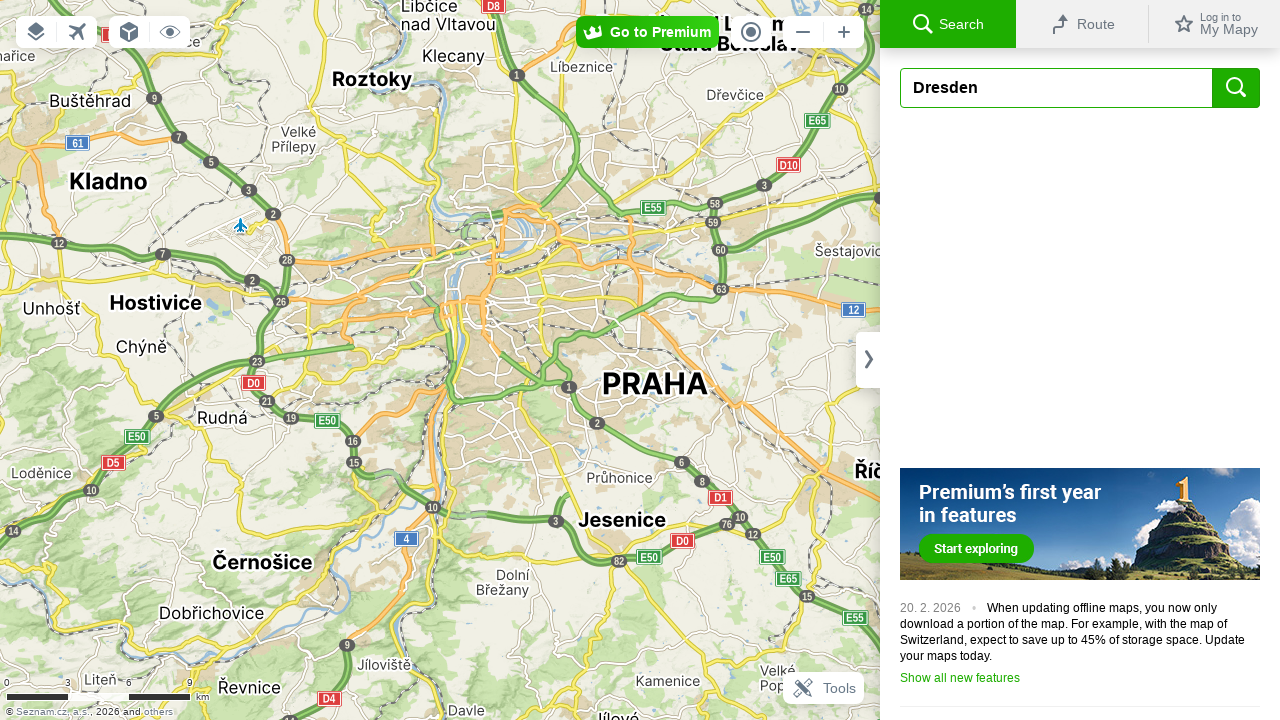

Pressed Enter to submit search on #input-search
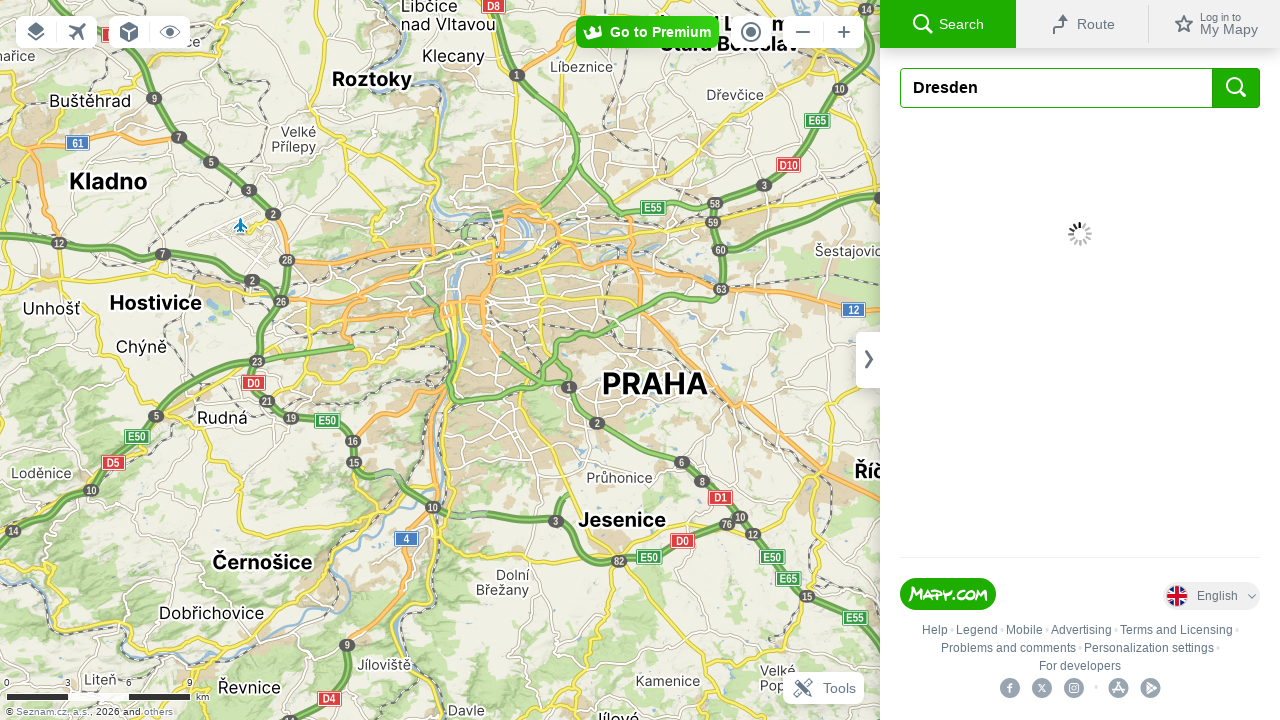

Search results loaded, result header appeared
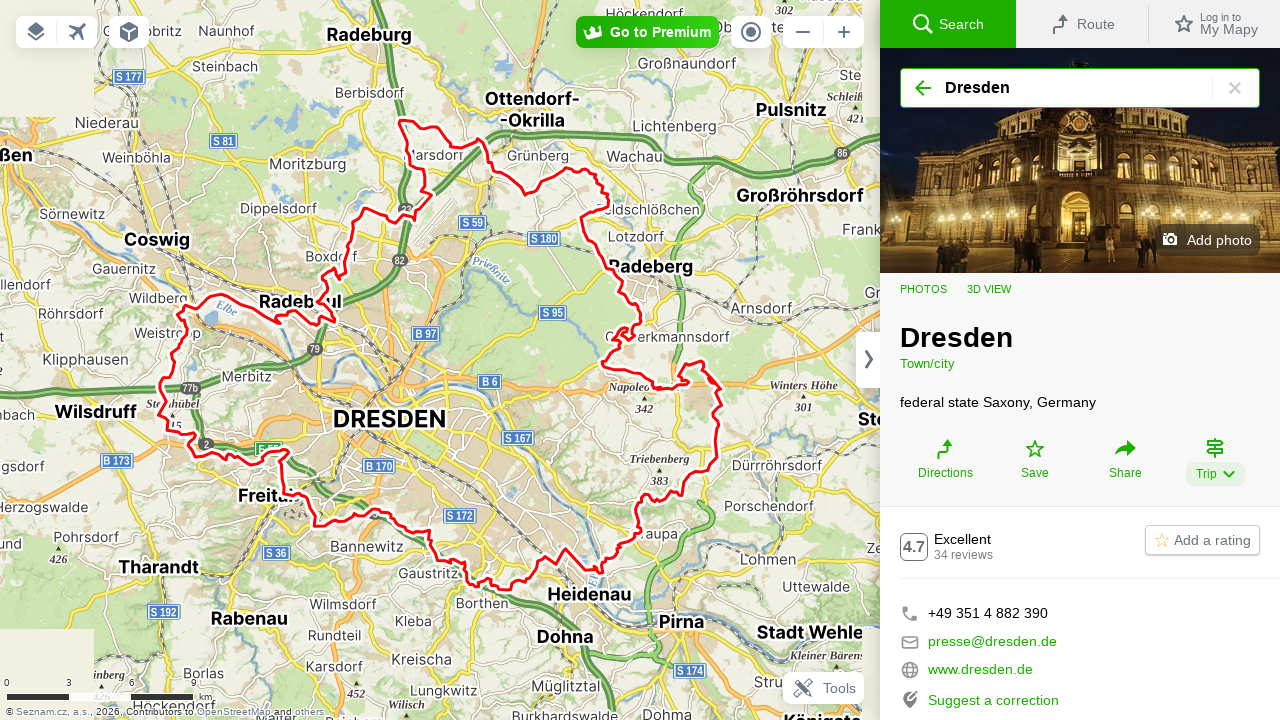

Verified search result header displays 'Dresden'
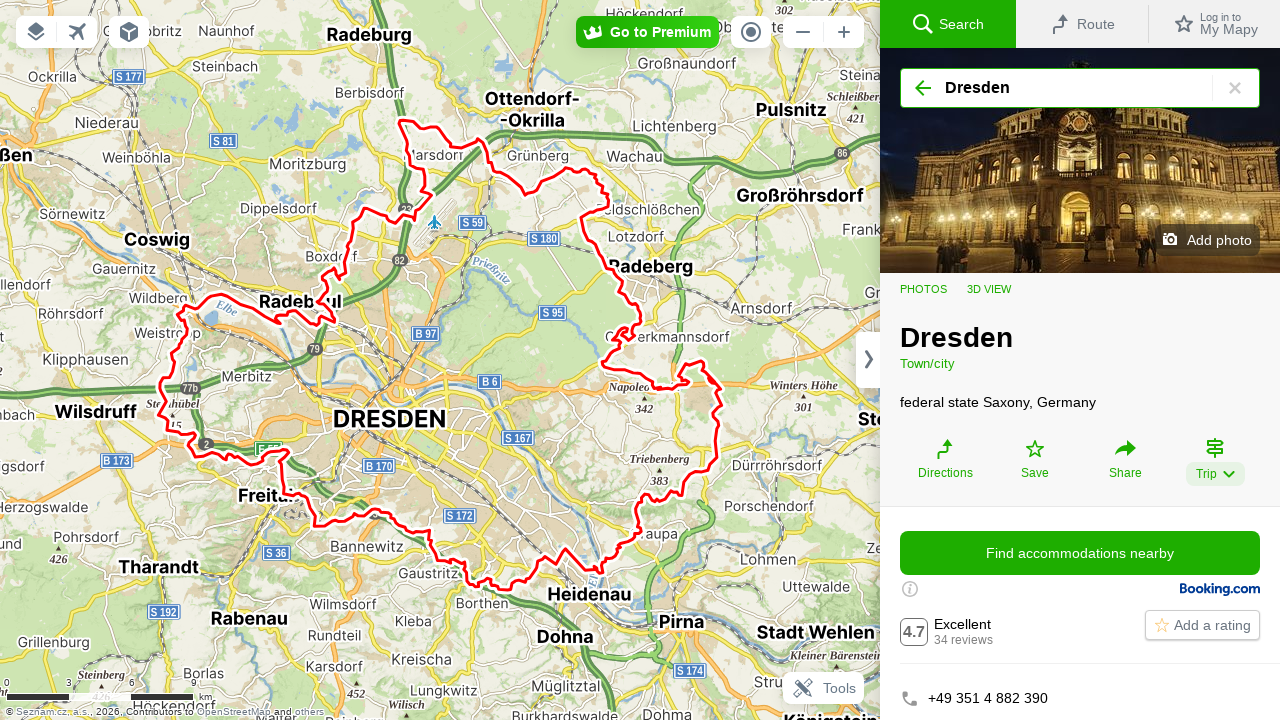

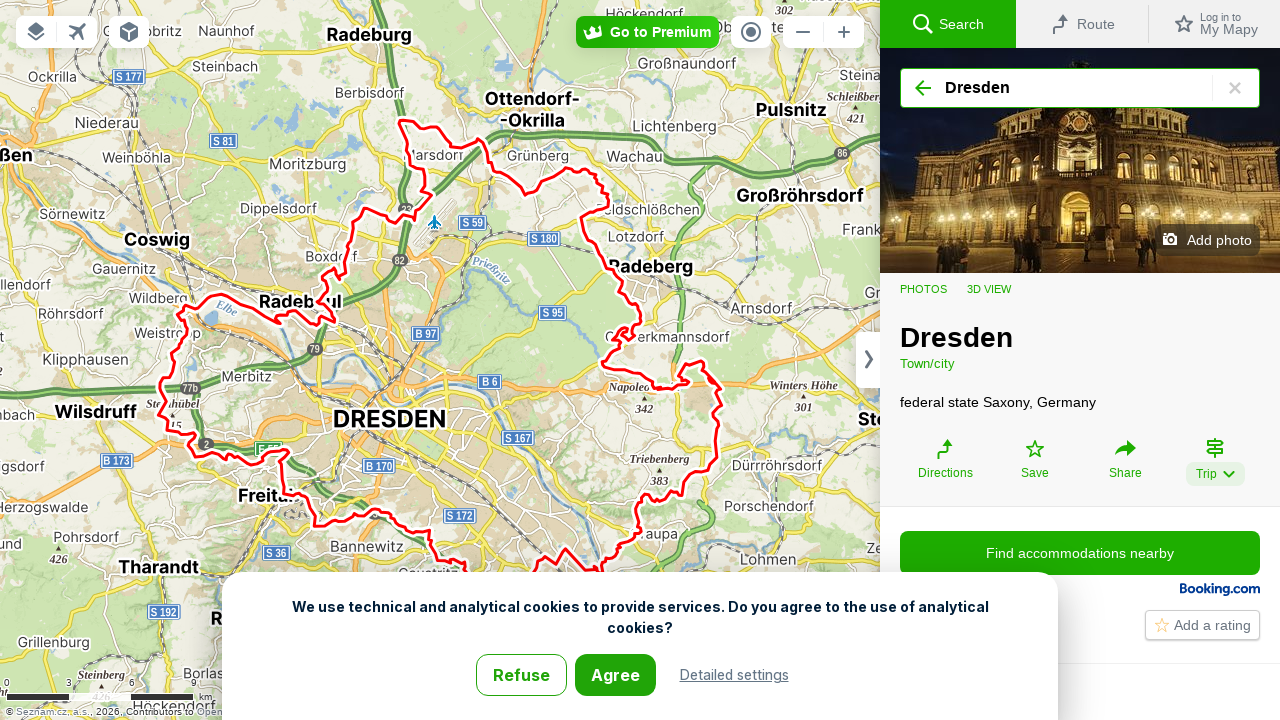